Tests JavaScript prompt alert handling by clicking the JS Prompt button and accepting with text input

Starting URL: https://the-internet.herokuapp.com/javascript_alerts

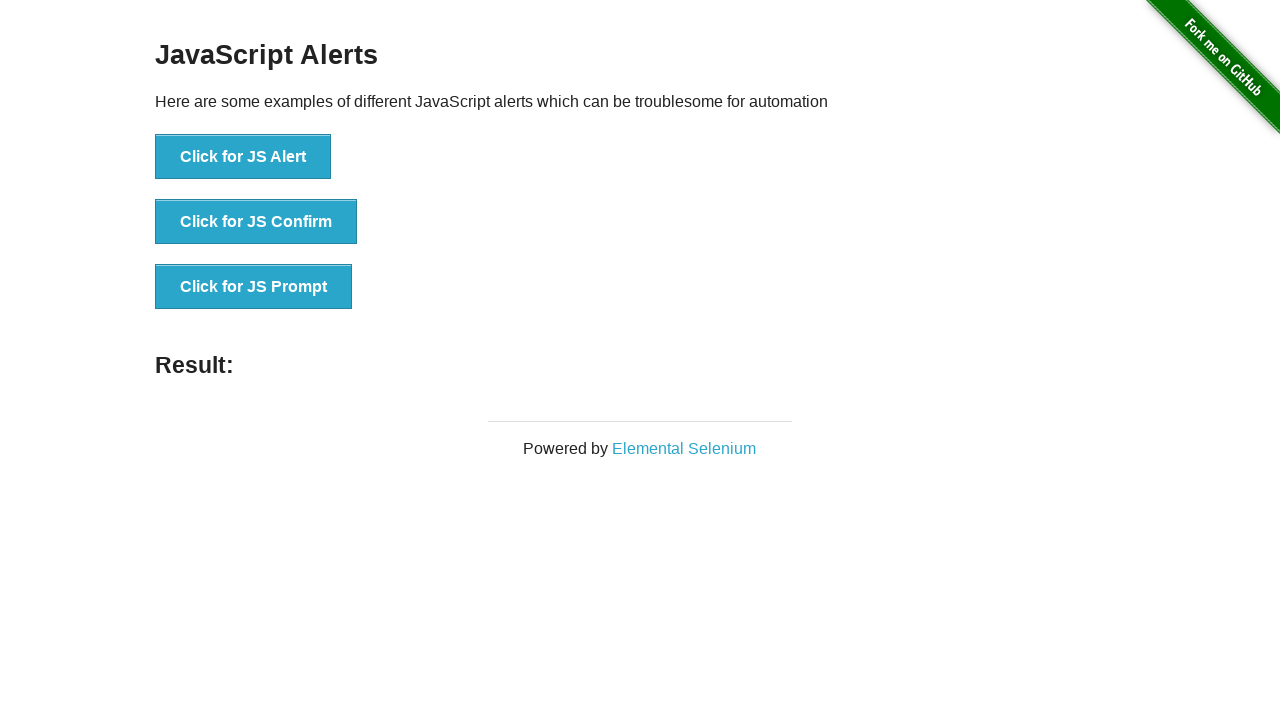

Set up dialog handler to accept prompt with text 'MaruthiPrasad PC'
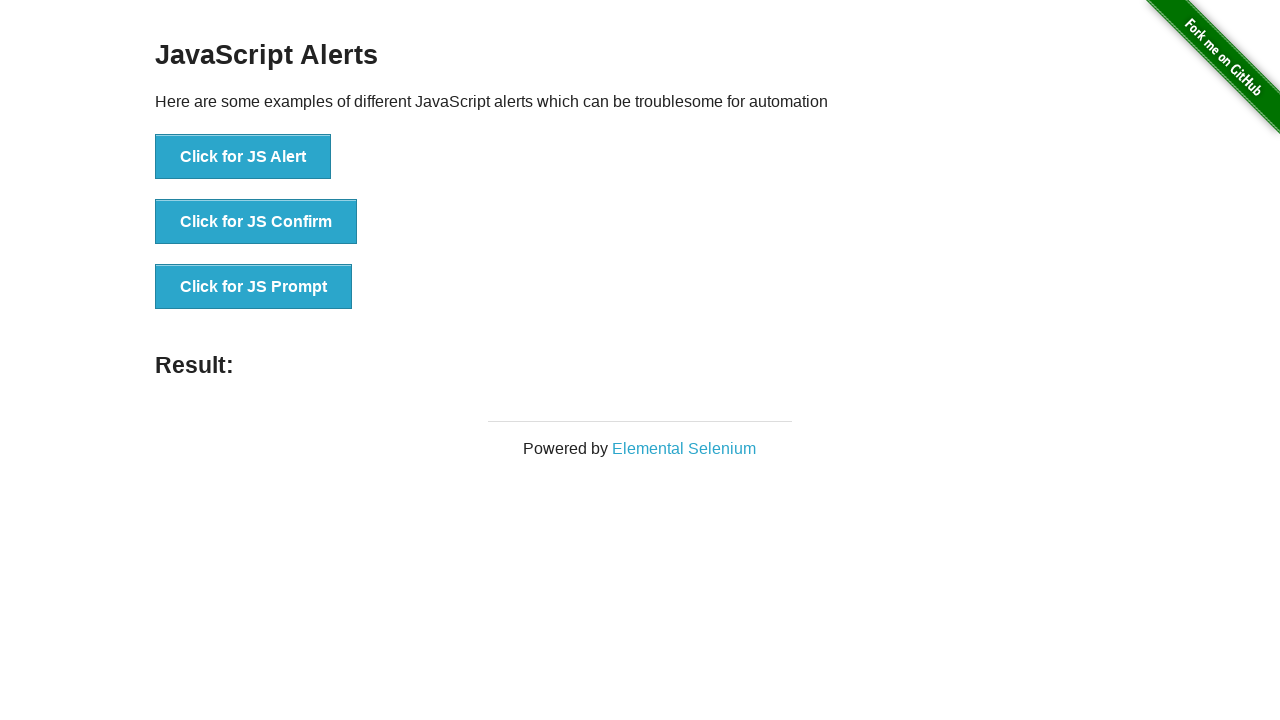

Clicked the JS Prompt button at (254, 287) on xpath=//button[text()="Click for JS Prompt"]
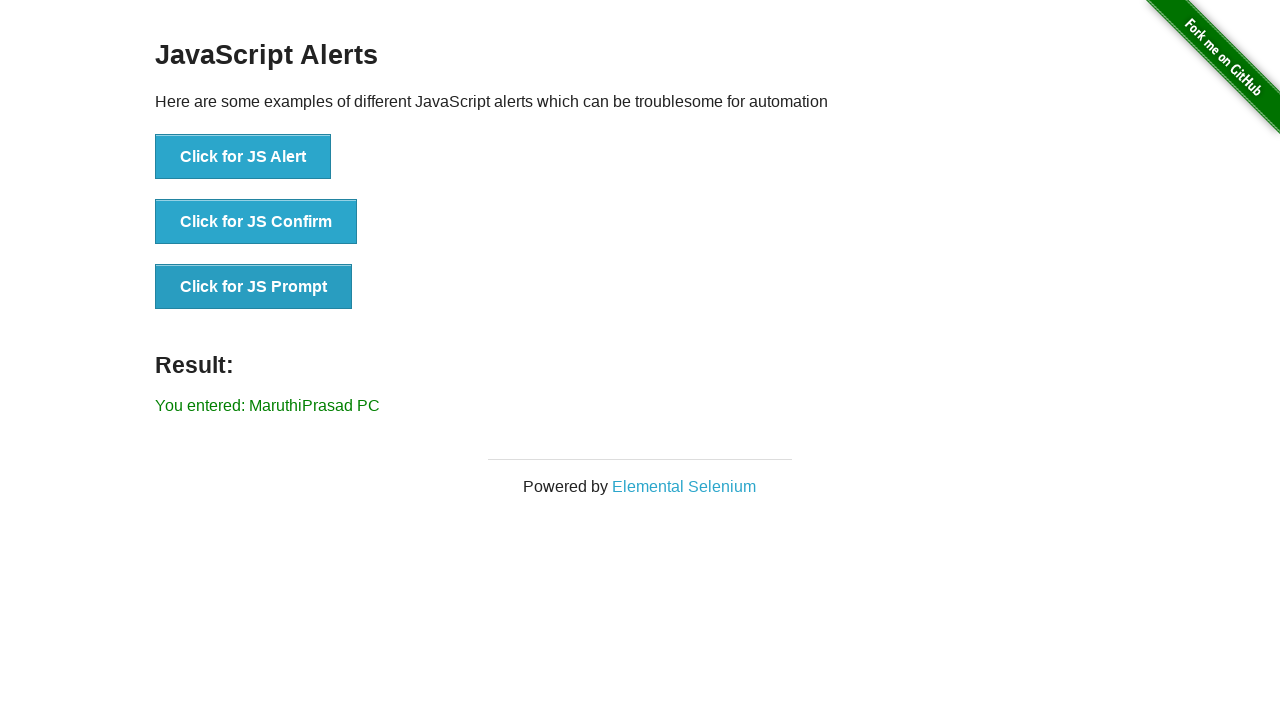

Waited for dialog interaction to complete
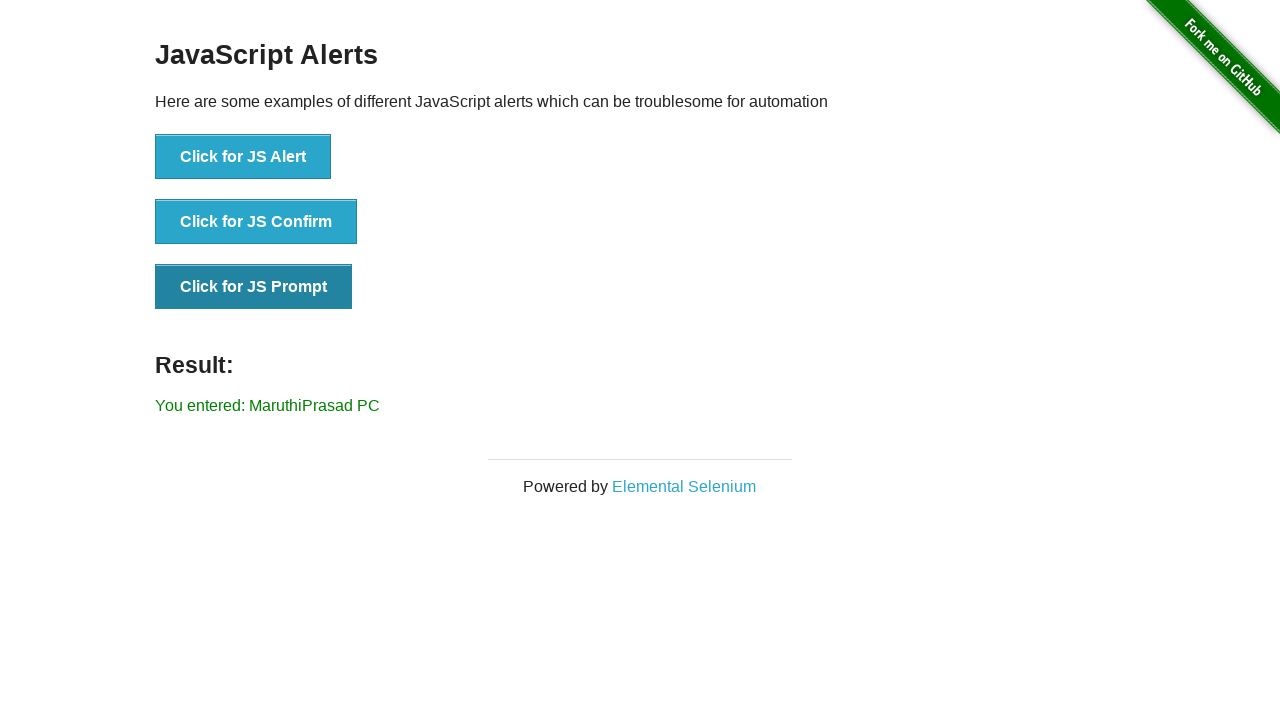

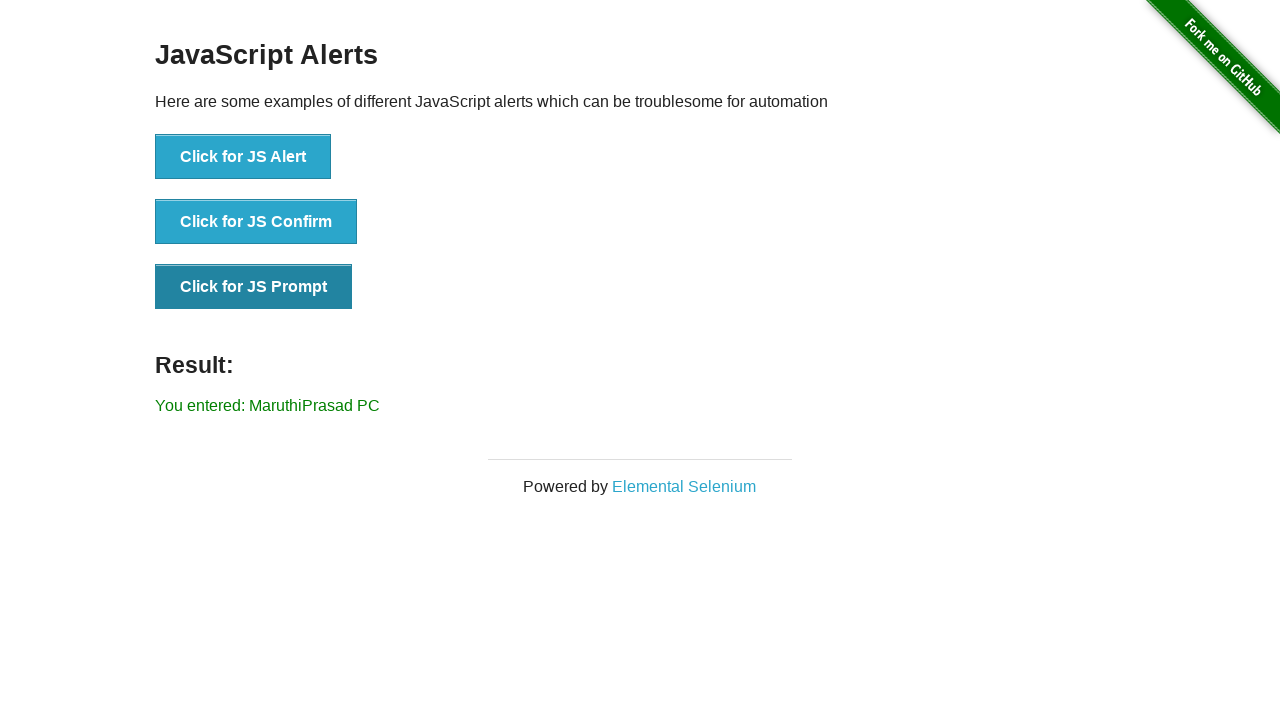